Tests dropdown selection functionality by selecting options from three different dropdowns using index, value, and visible text

Starting URL: https://practice.expandtesting.com/dropdown

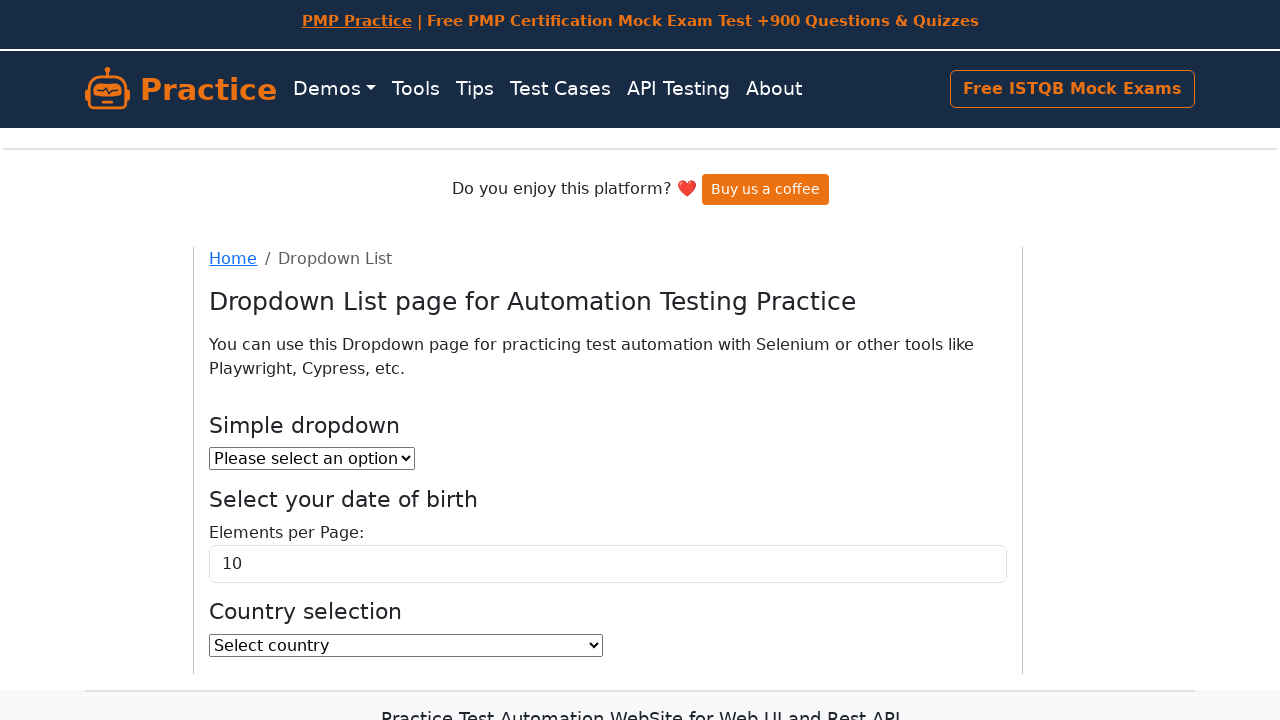

Waited for first dropdown to load
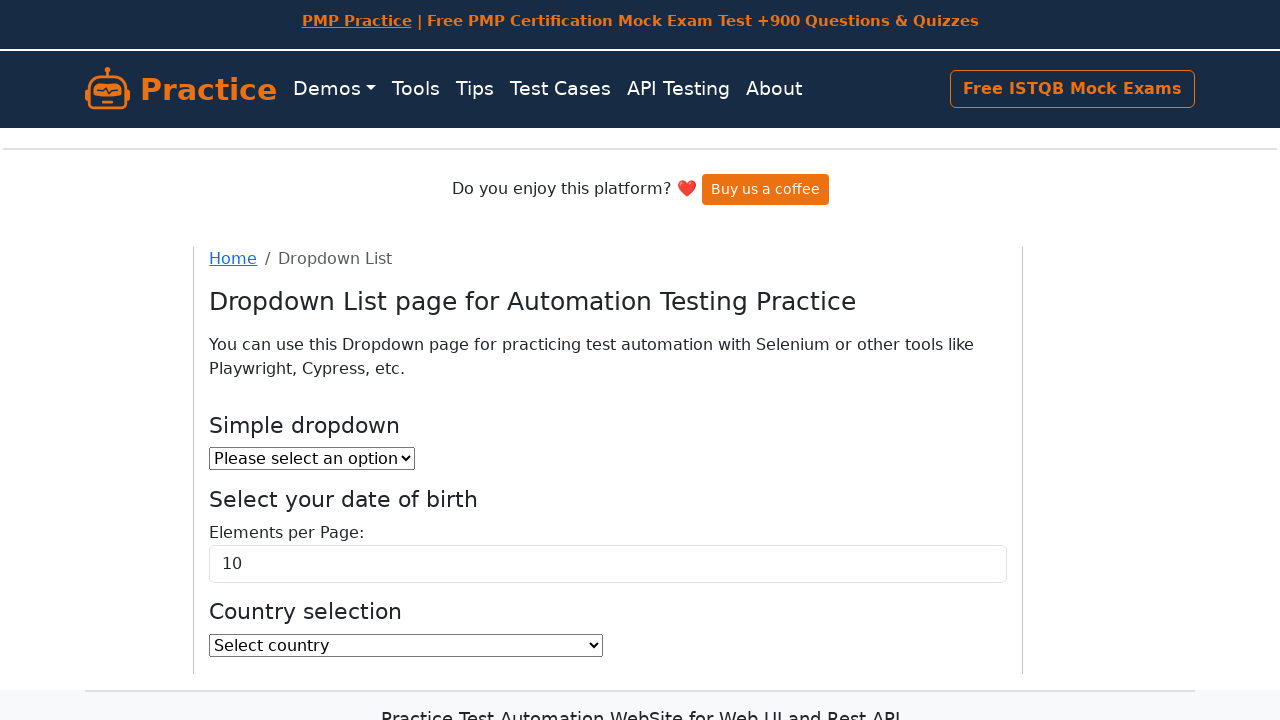

Selected option at index 2 from first dropdown on #dropdown
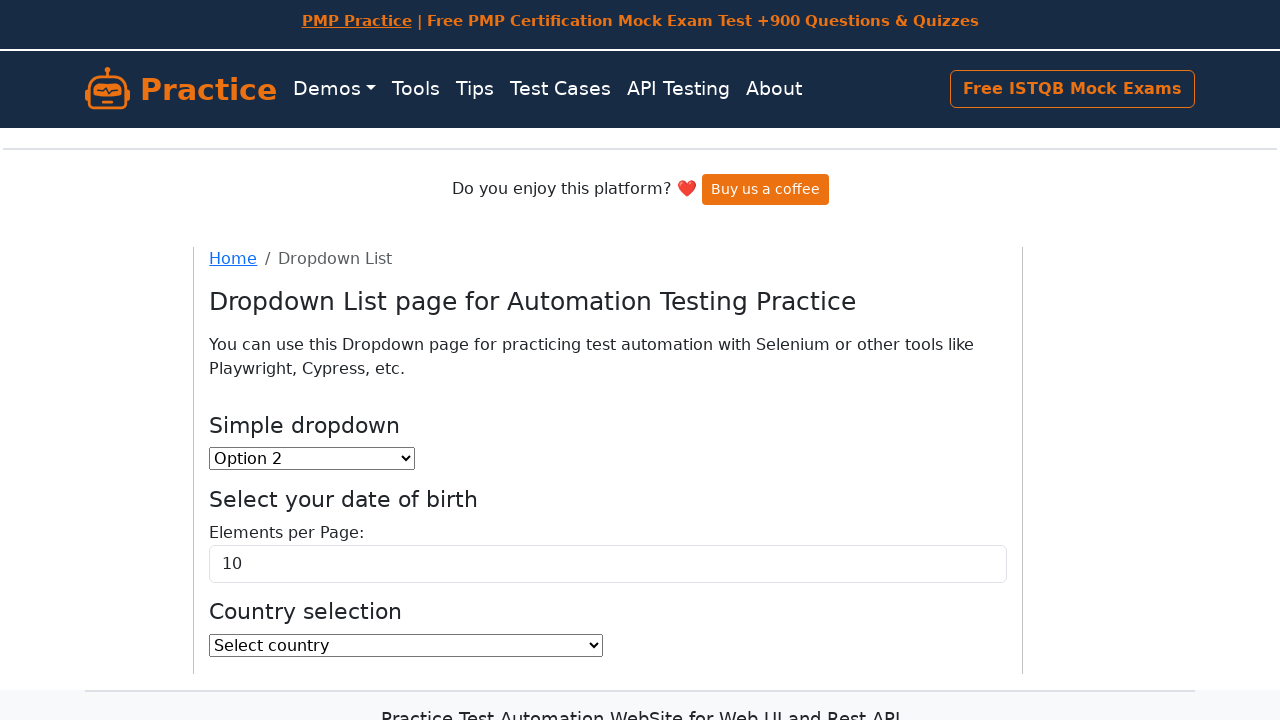

Waited for elements per page dropdown to load
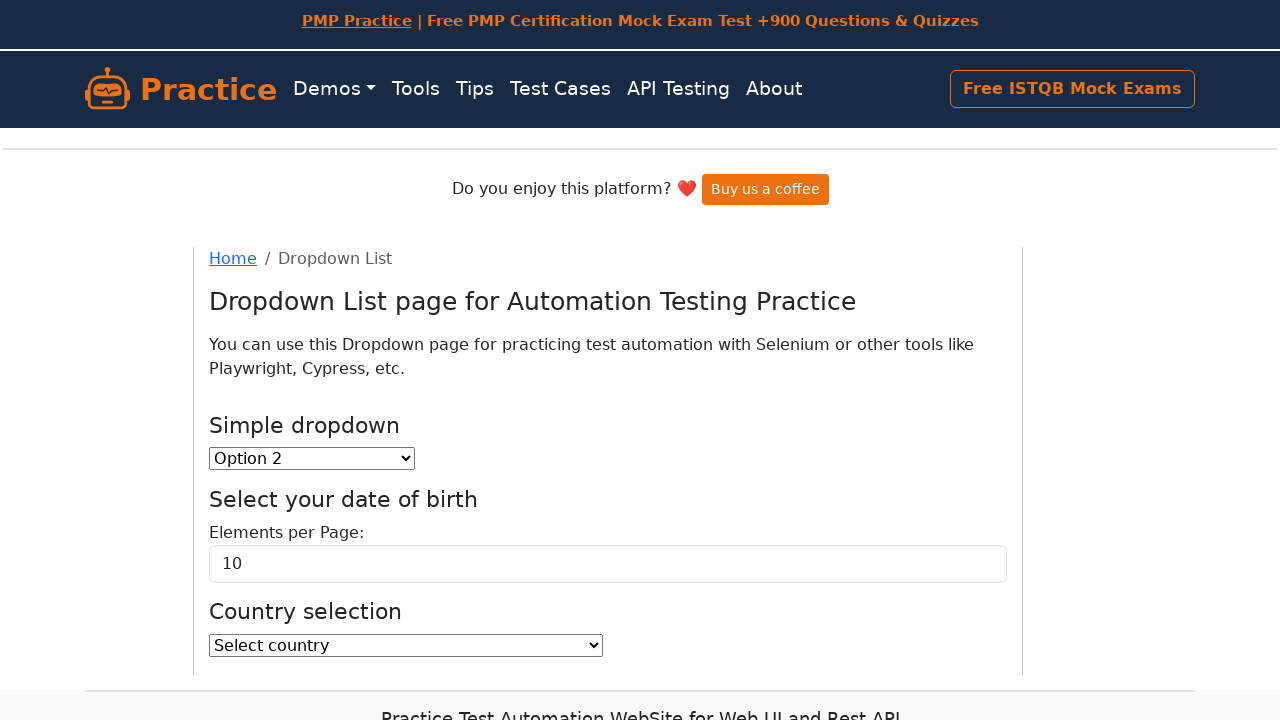

Selected value '100' from elements per page dropdown on #elementsPerPageSelect
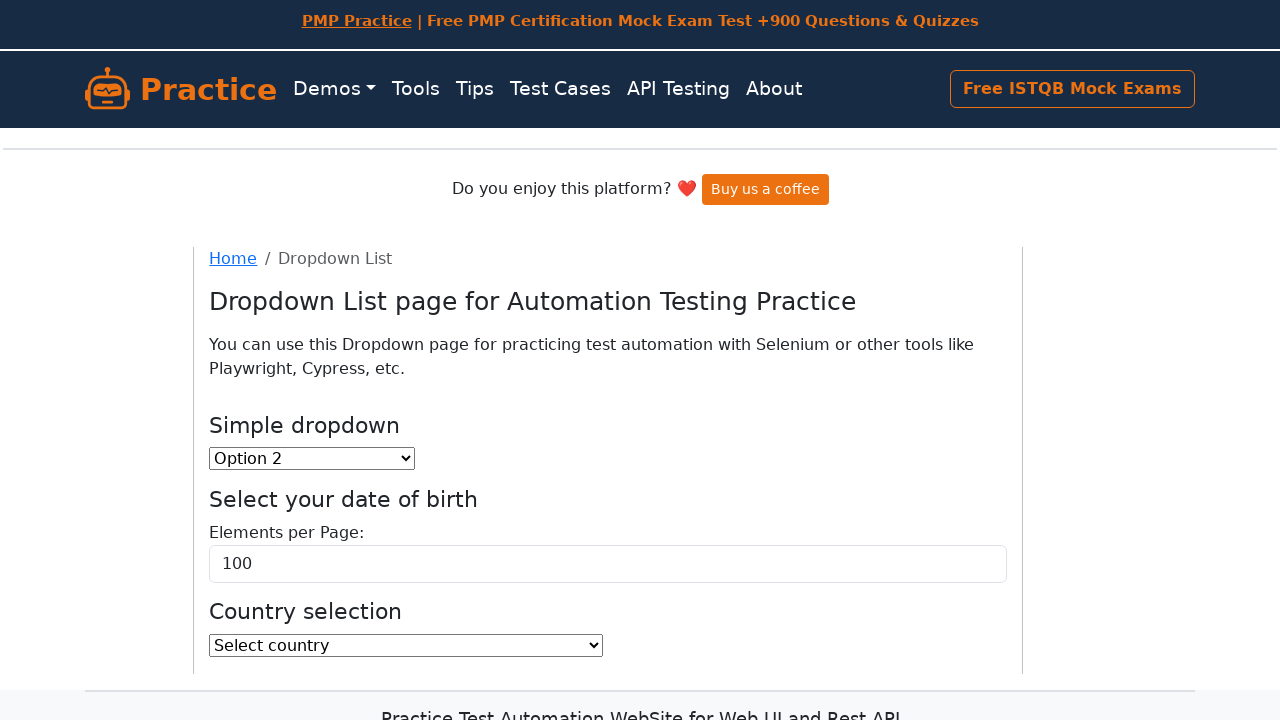

Waited for country dropdown to load
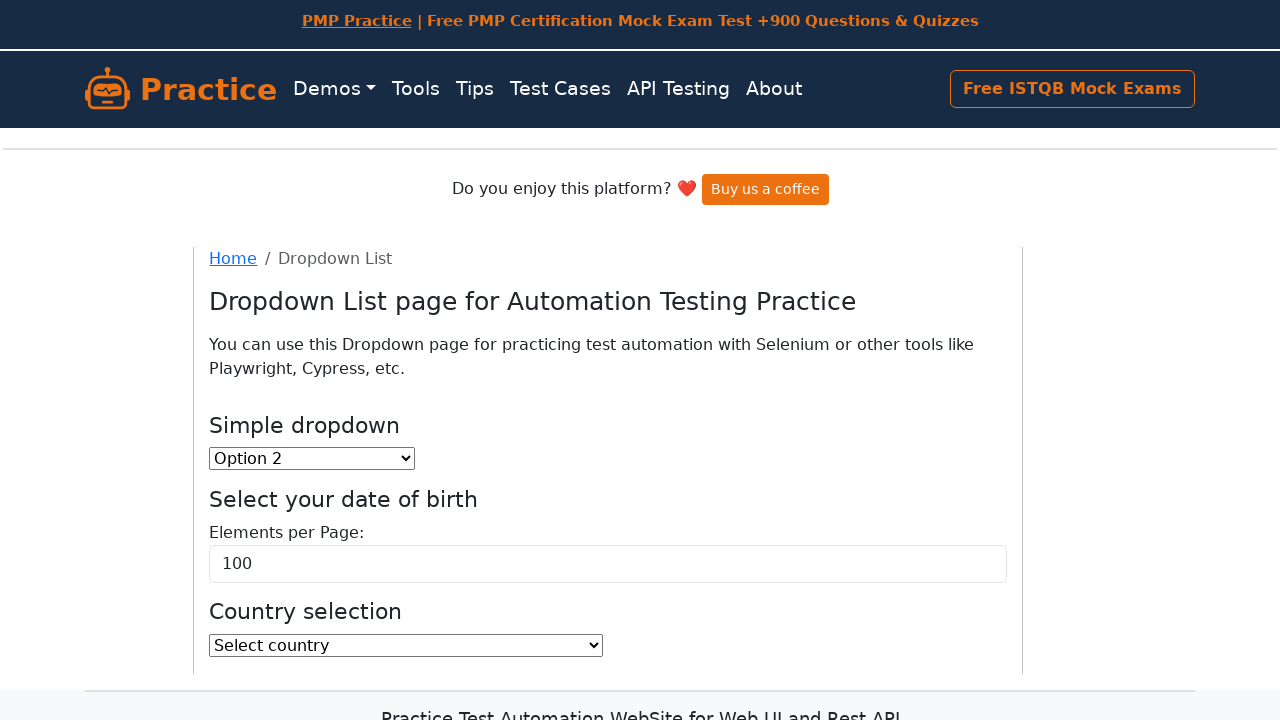

Selected 'Egypt' from country dropdown by visible text on select[name='country'][id='country']
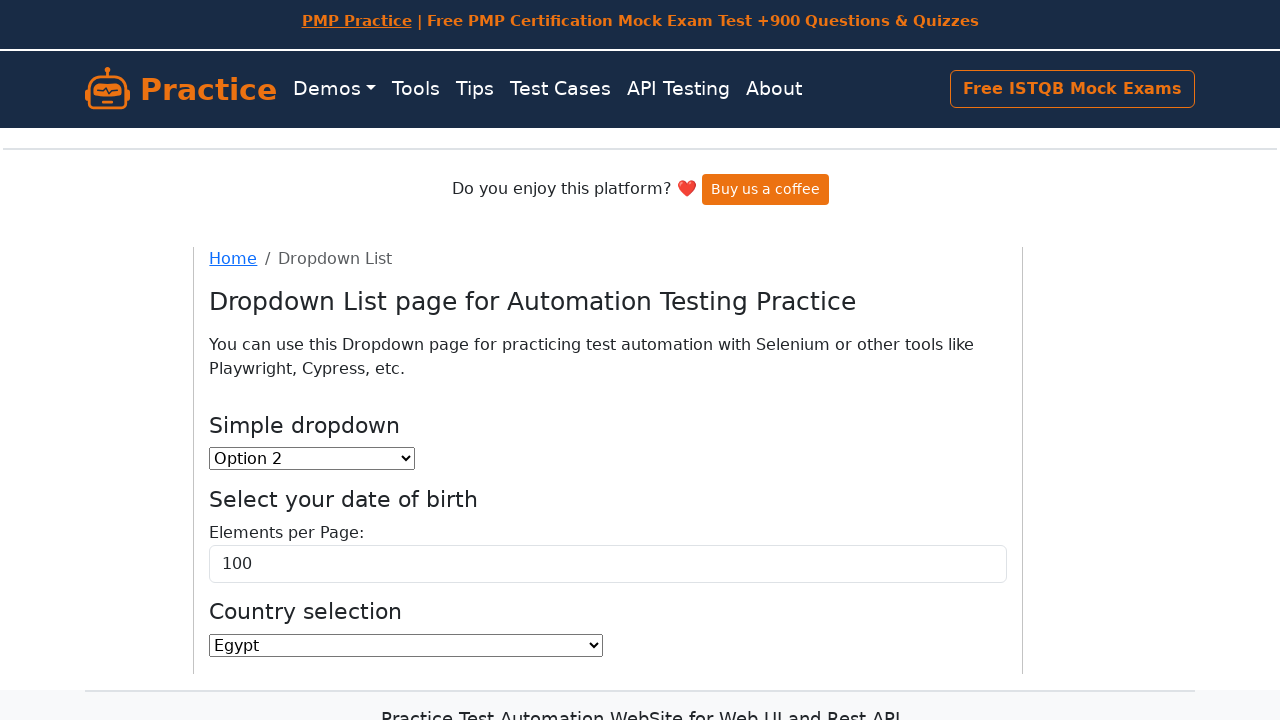

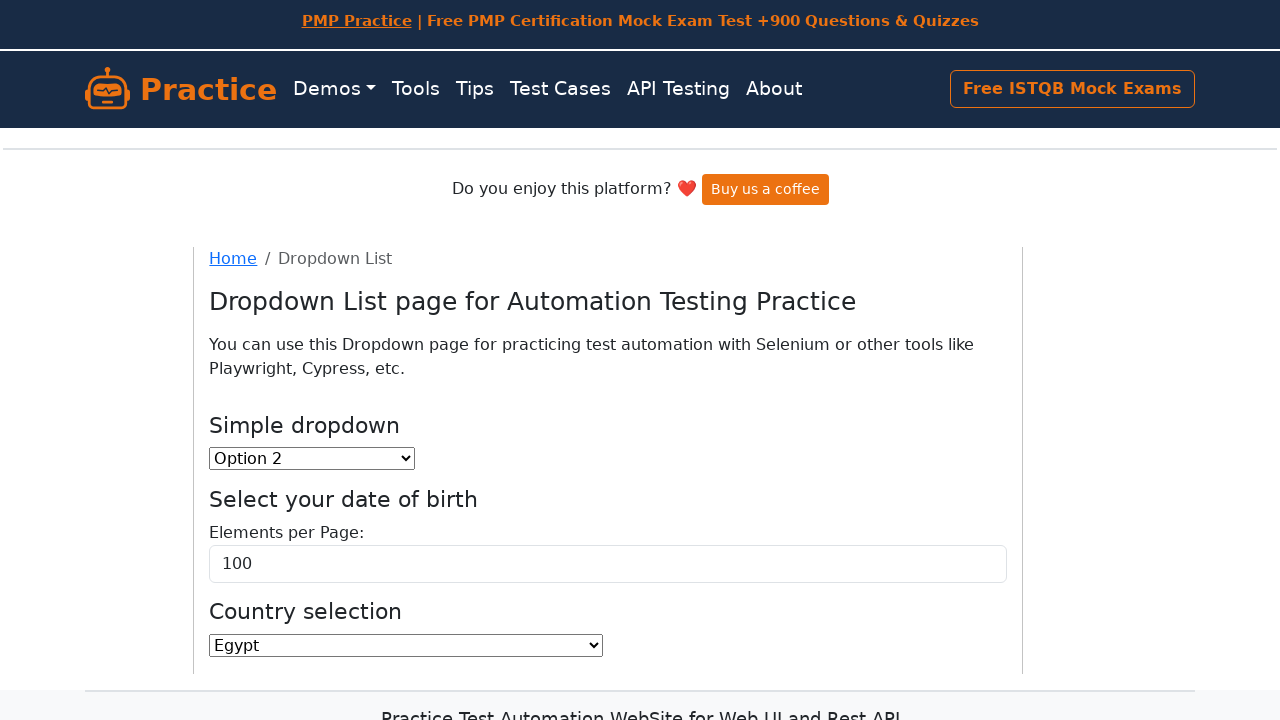